Tests that new todo items are appended to the bottom of the list by creating 3 items and verifying the count

Starting URL: https://demo.playwright.dev/todomvc

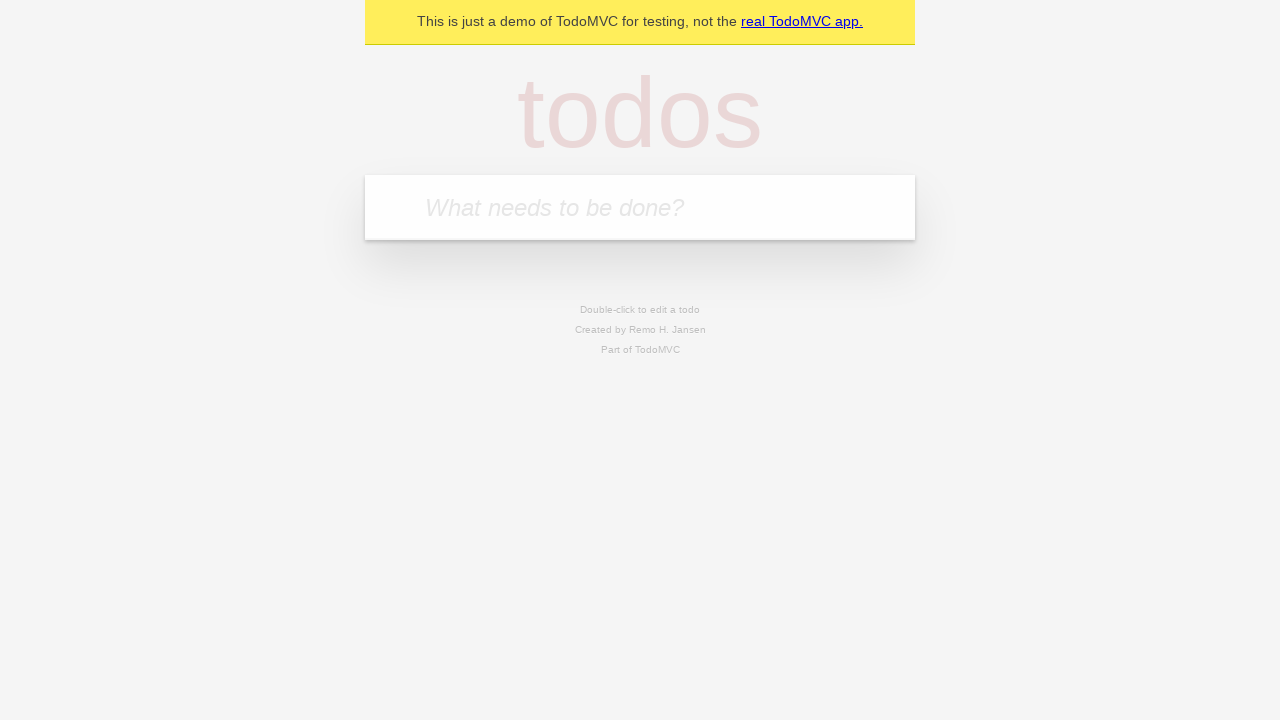

Located the 'What needs to be done?' input field
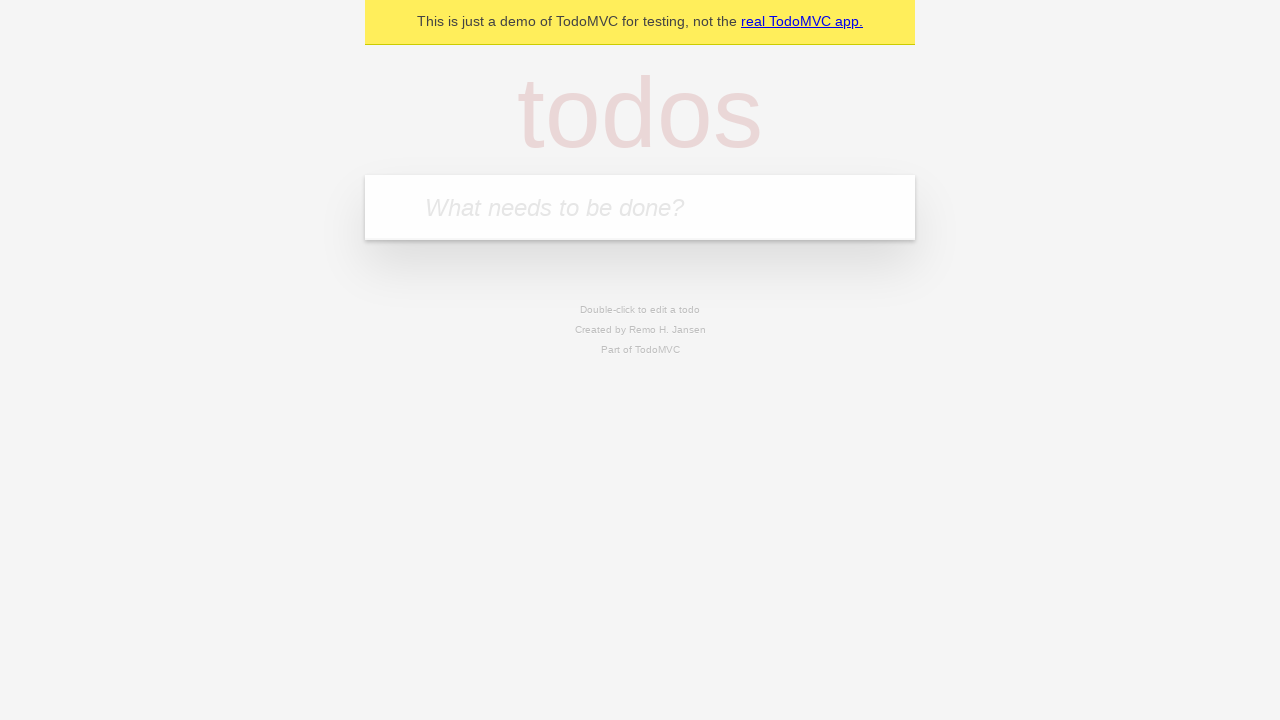

Filled todo input with 'buy some cheese' on internal:attr=[placeholder="What needs to be done?"i]
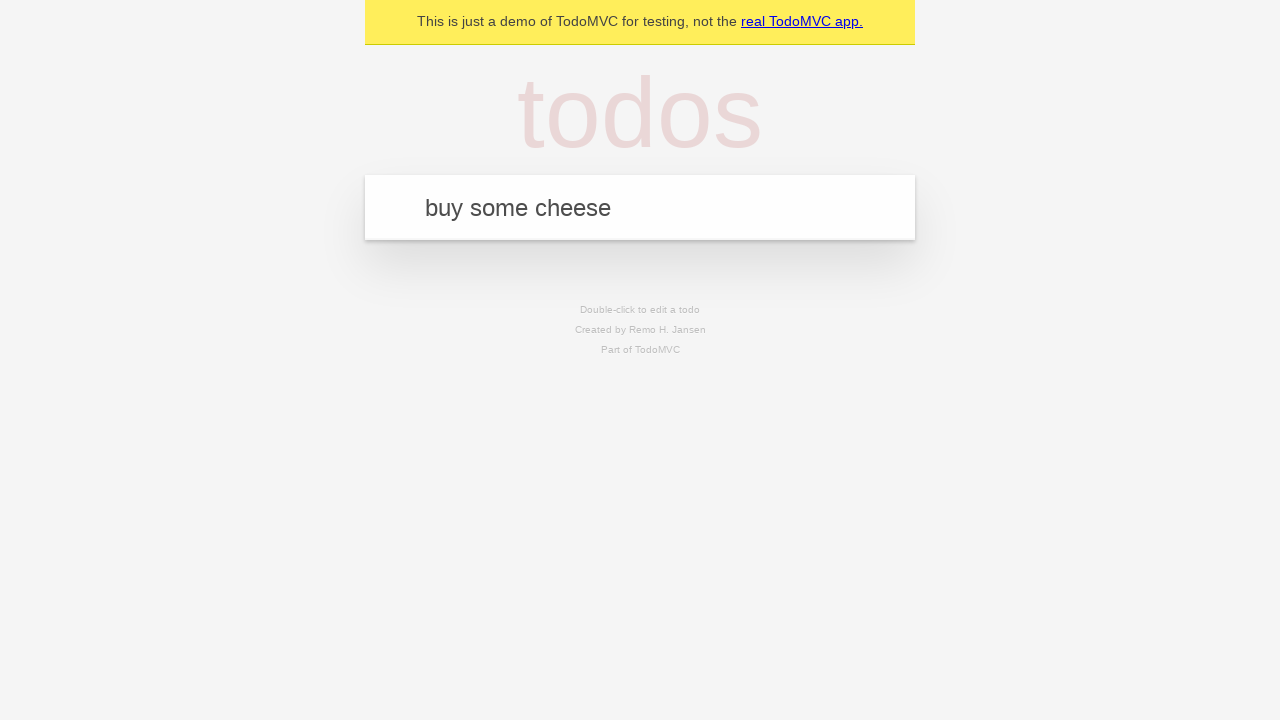

Pressed Enter to add todo item 'buy some cheese' on internal:attr=[placeholder="What needs to be done?"i]
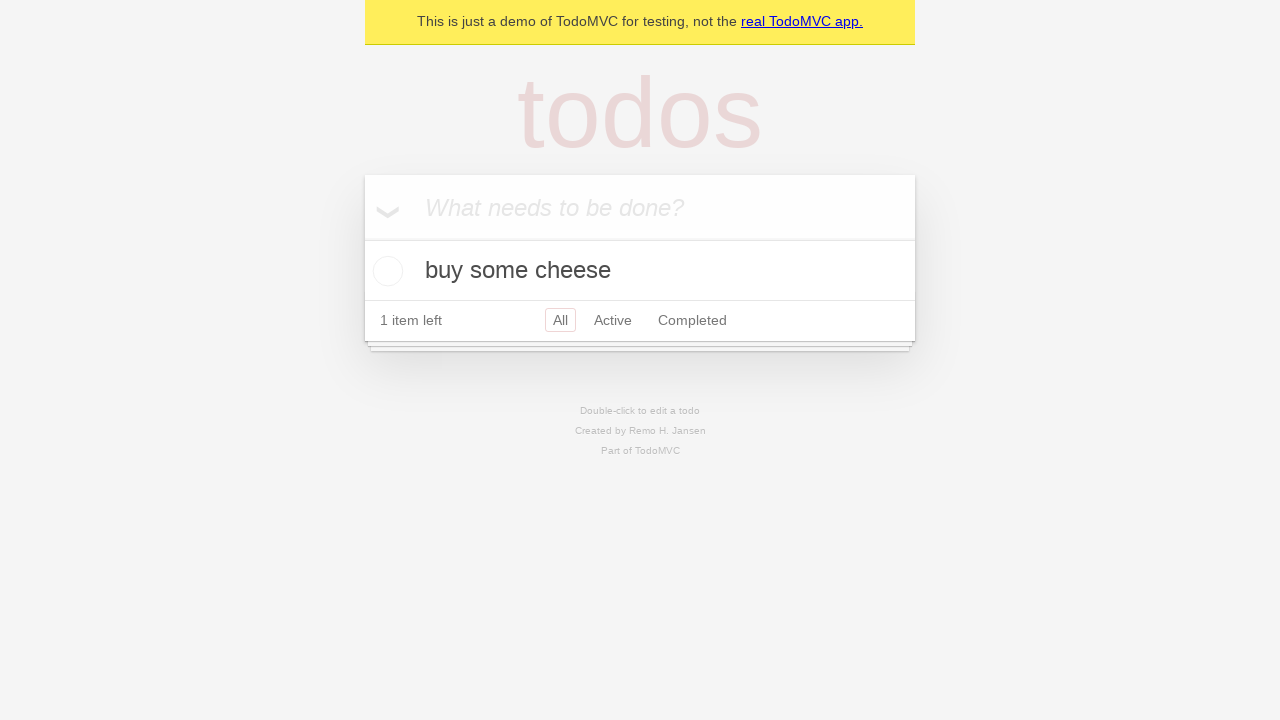

Filled todo input with 'feed the cat' on internal:attr=[placeholder="What needs to be done?"i]
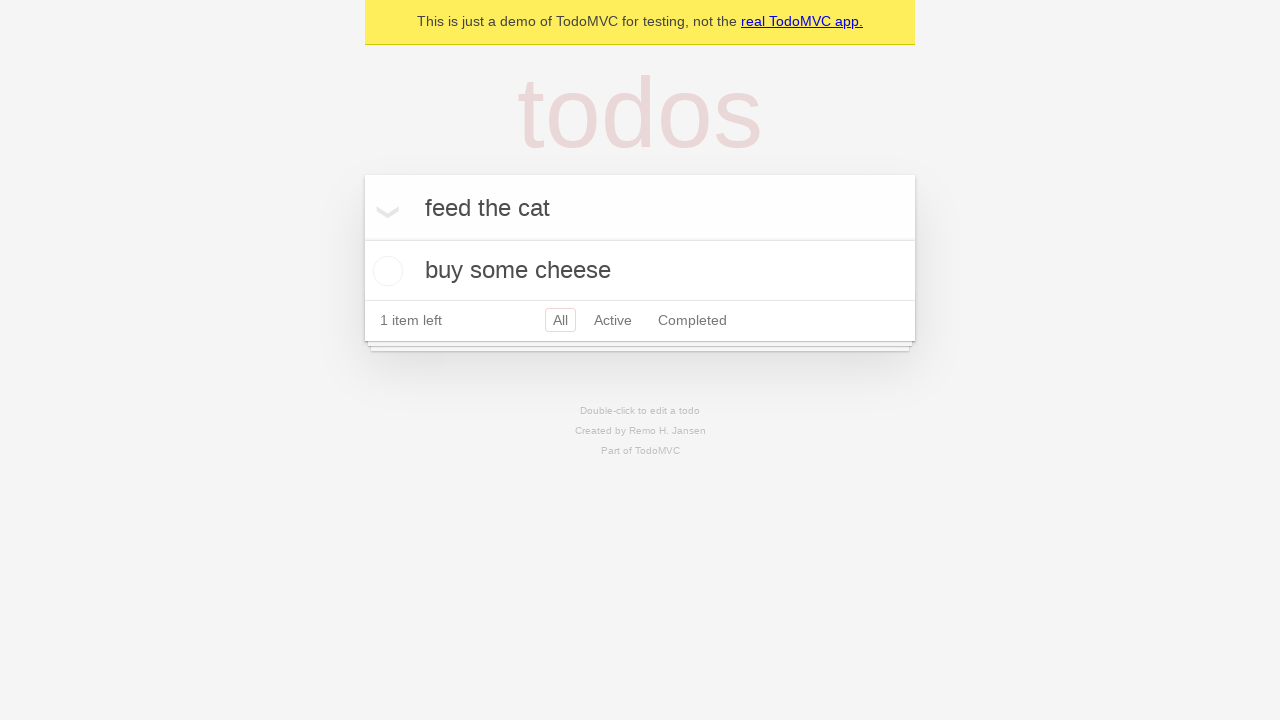

Pressed Enter to add todo item 'feed the cat' on internal:attr=[placeholder="What needs to be done?"i]
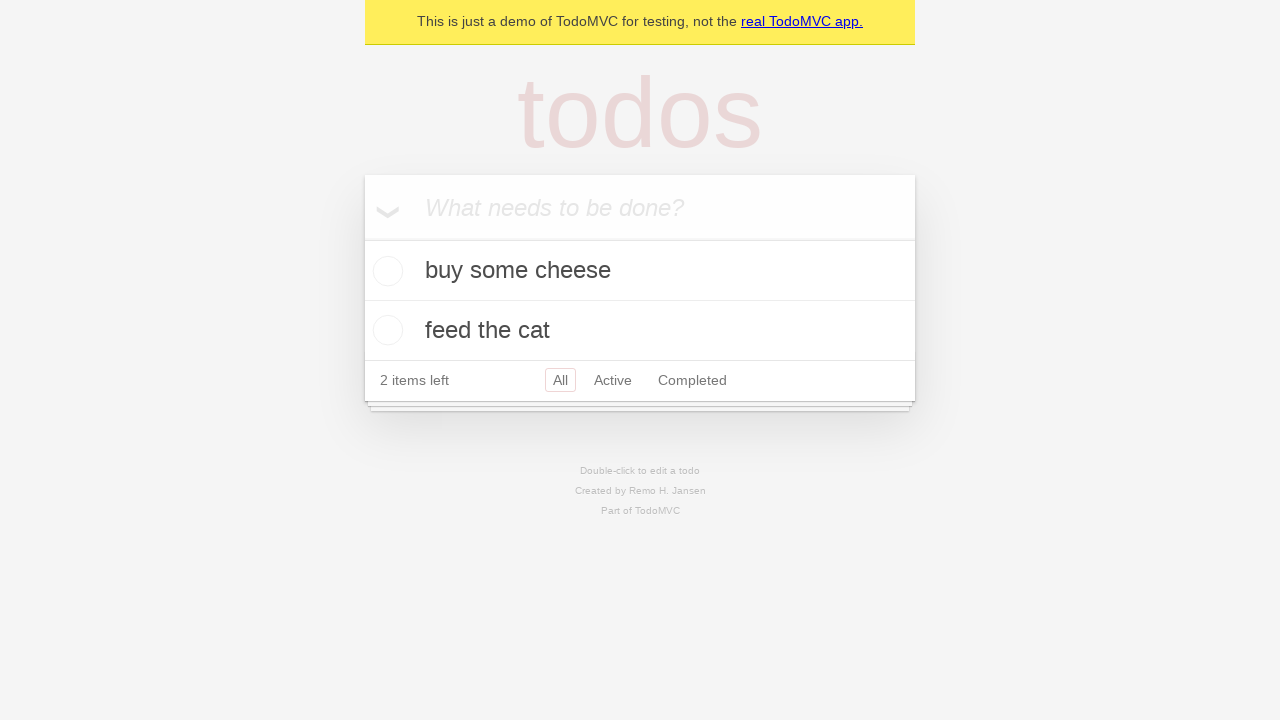

Filled todo input with 'book a doctors appointment' on internal:attr=[placeholder="What needs to be done?"i]
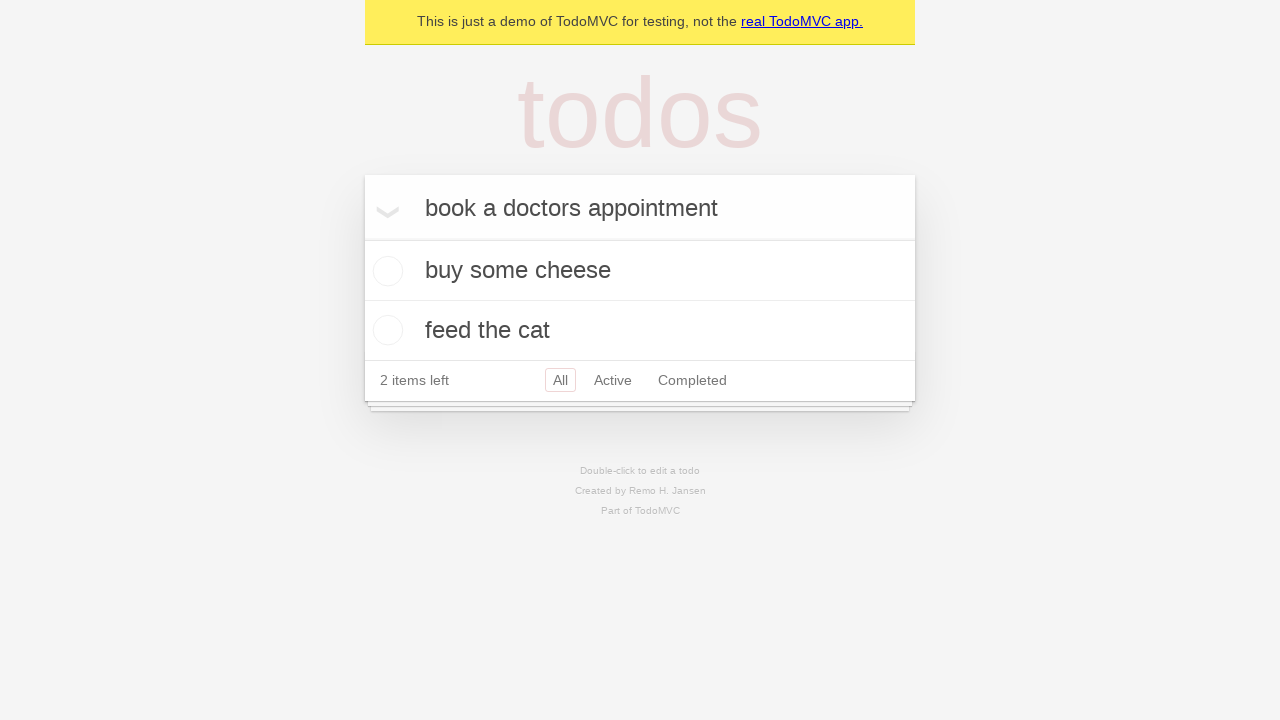

Pressed Enter to add todo item 'book a doctors appointment' on internal:attr=[placeholder="What needs to be done?"i]
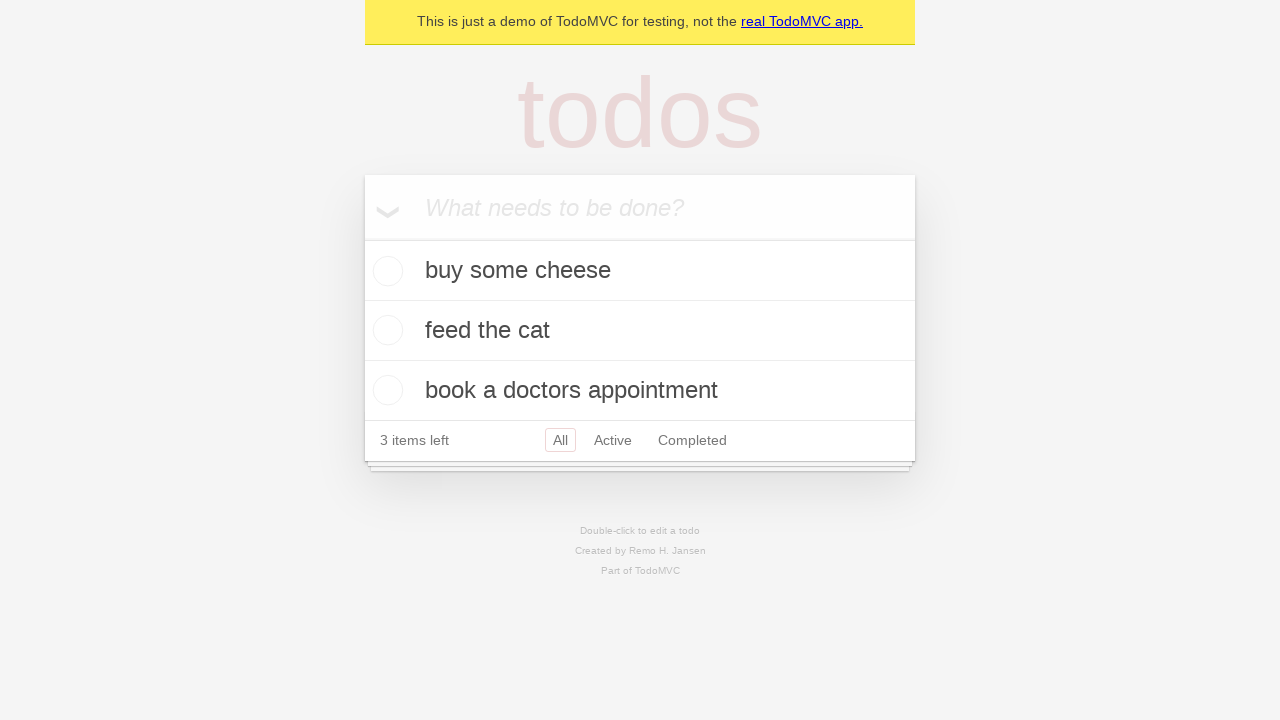

Verified that '3 items left' counter is displayed
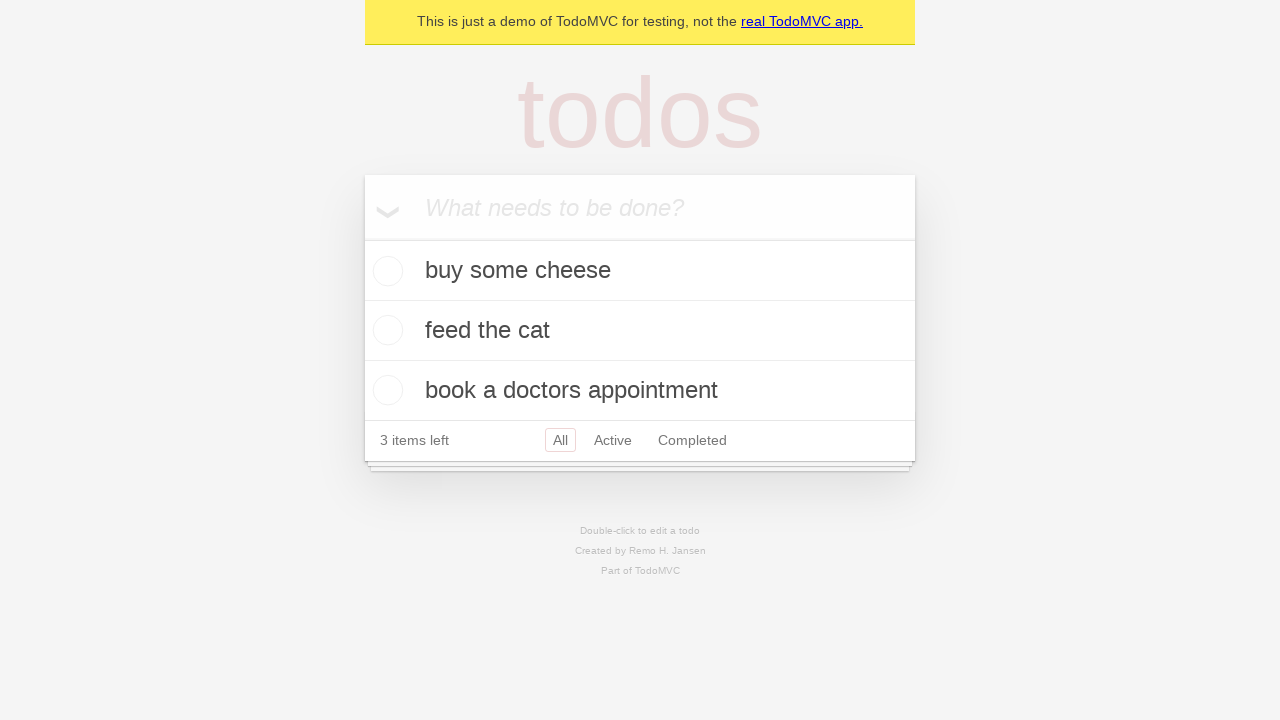

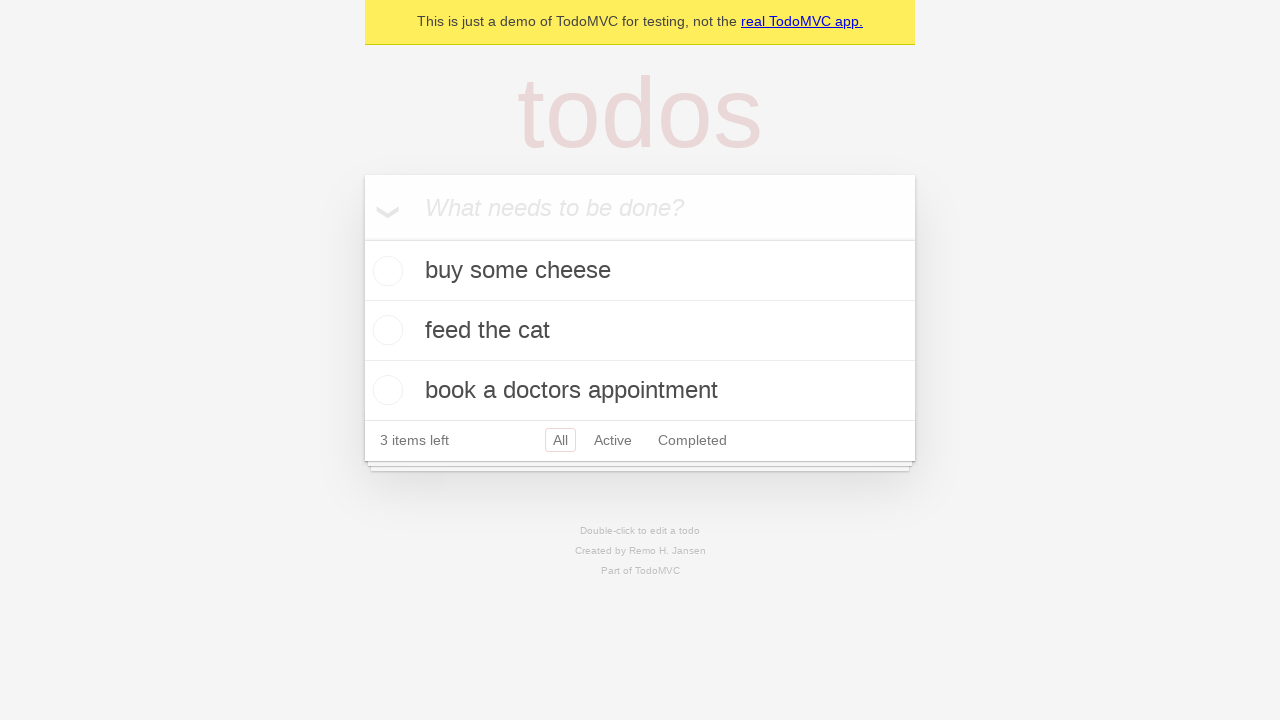